Tests JavaScript alert functionality by clicking buttons to trigger an alert box on a demo automation testing site

Starting URL: https://demo.automationtesting.in/Alerts.html

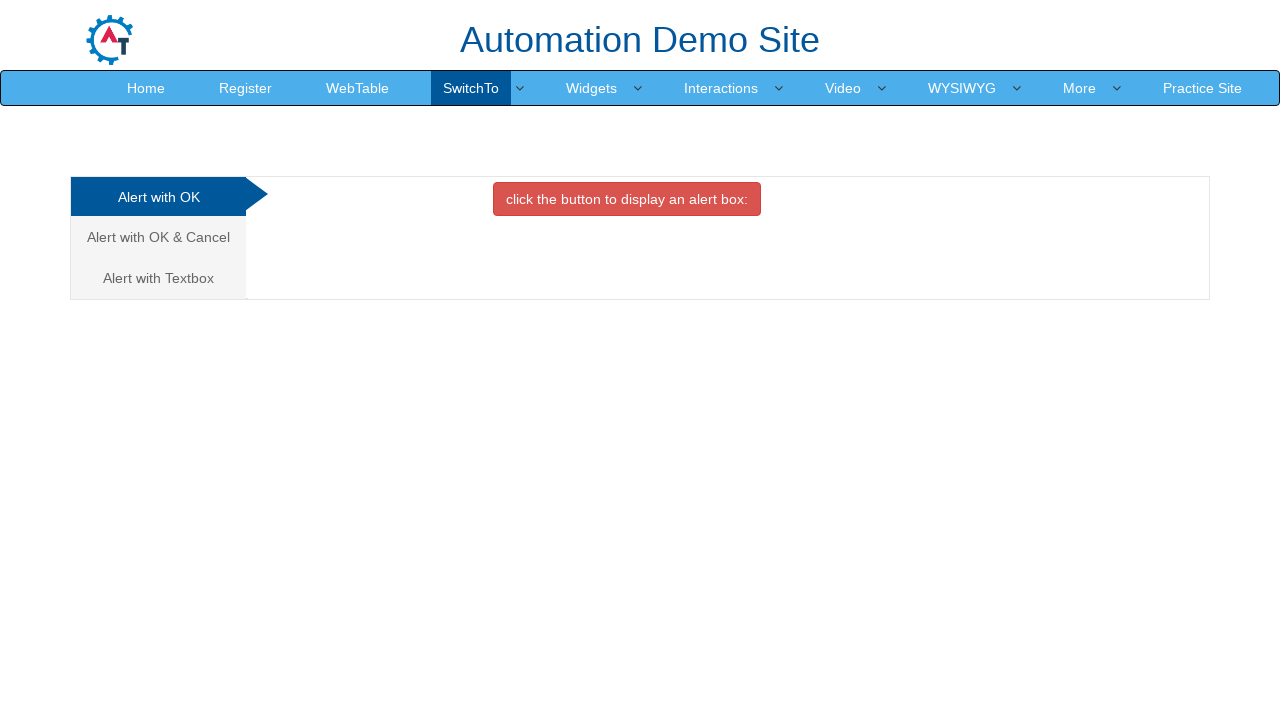

Clicked the analystic button at (158, 197) on .analystic
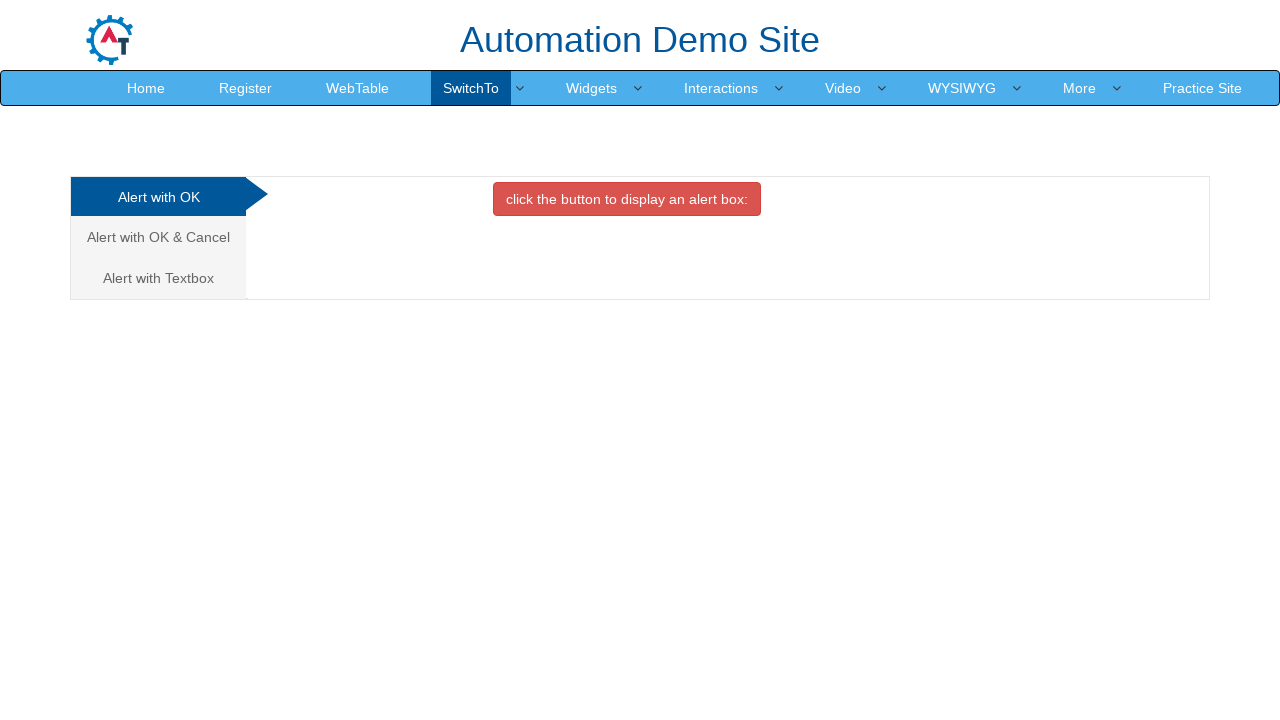

Waited for page to be ready
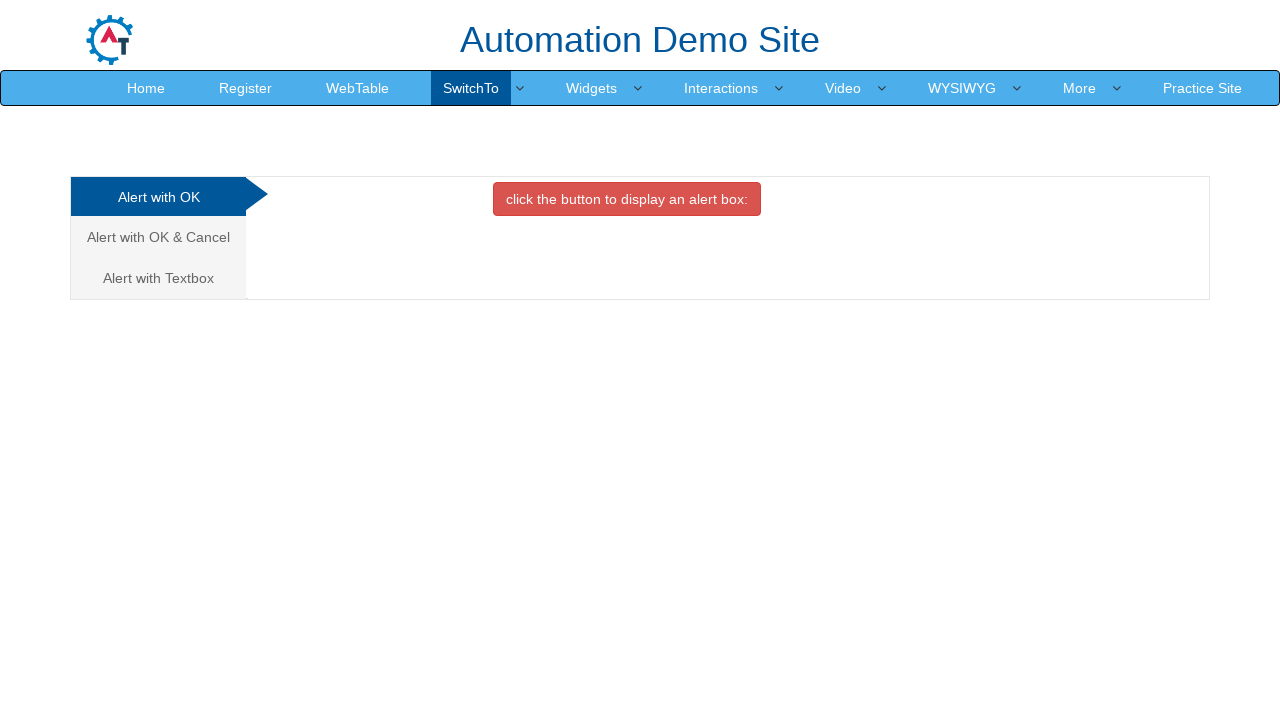

Clicked the link to display an alert box at (627, 199) on text=click the button to display an  alert box:
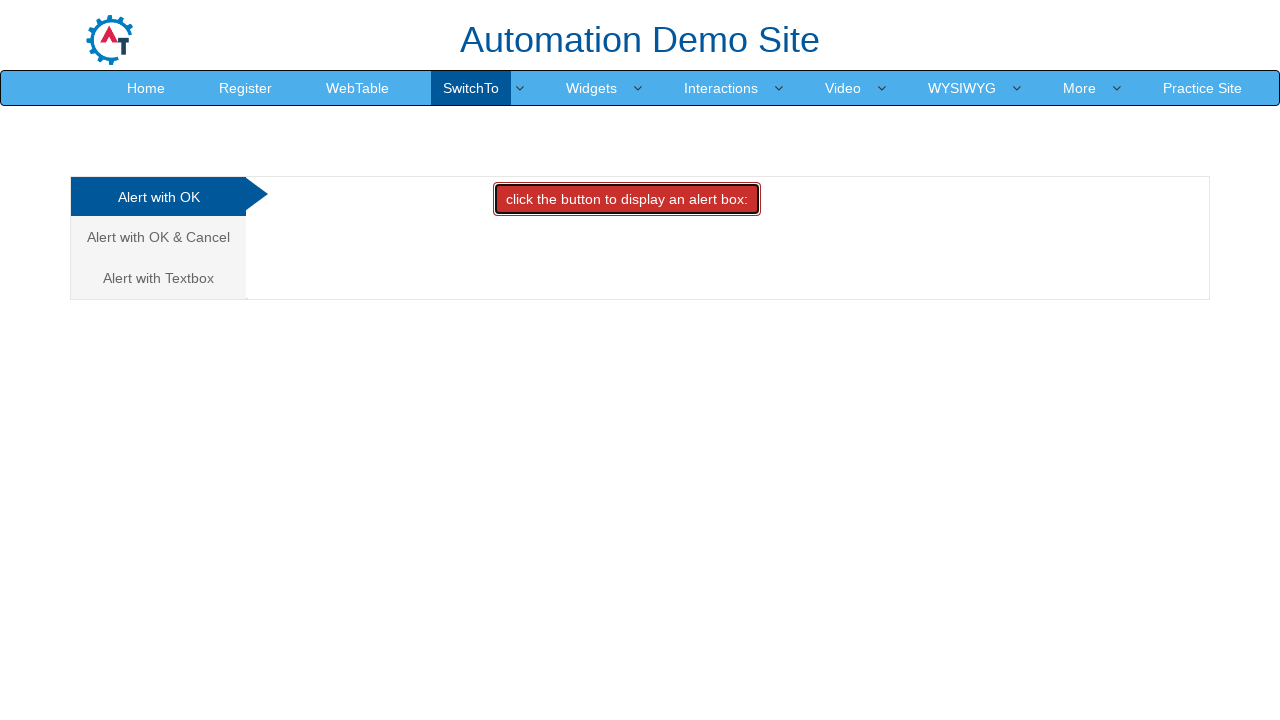

Set up alert dialog handler to accept alerts
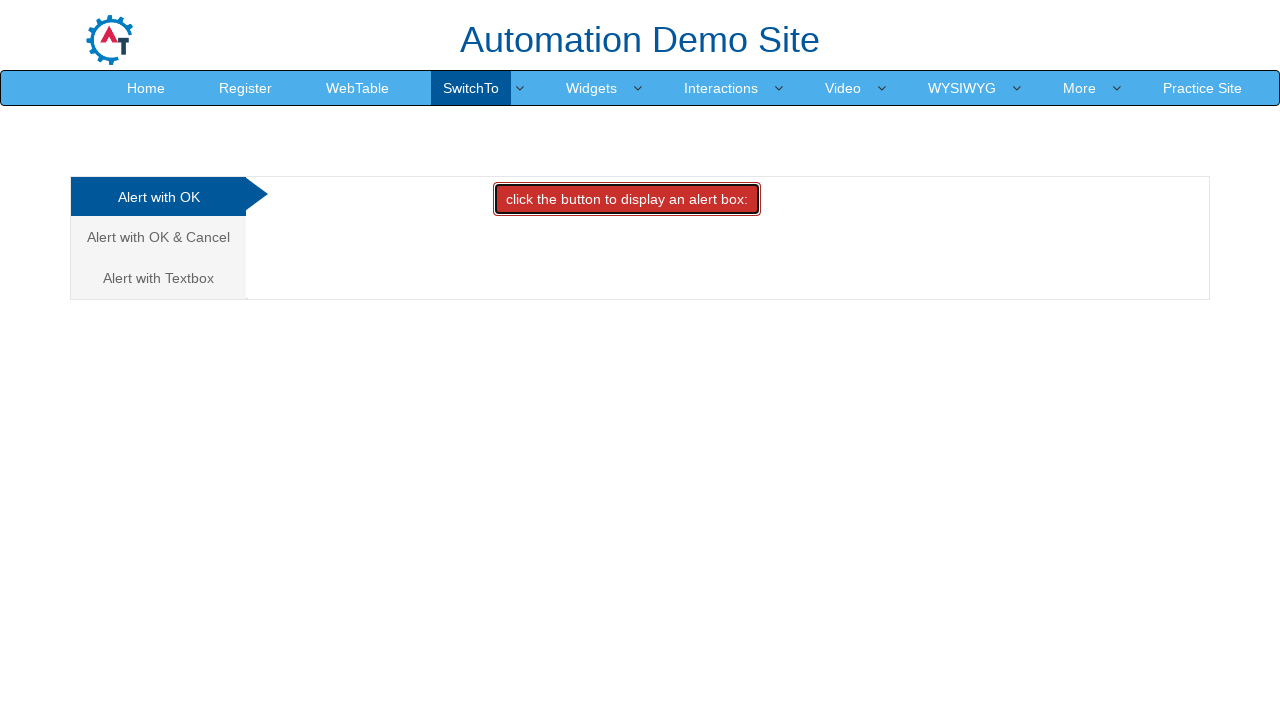

Waited for alert handling to complete
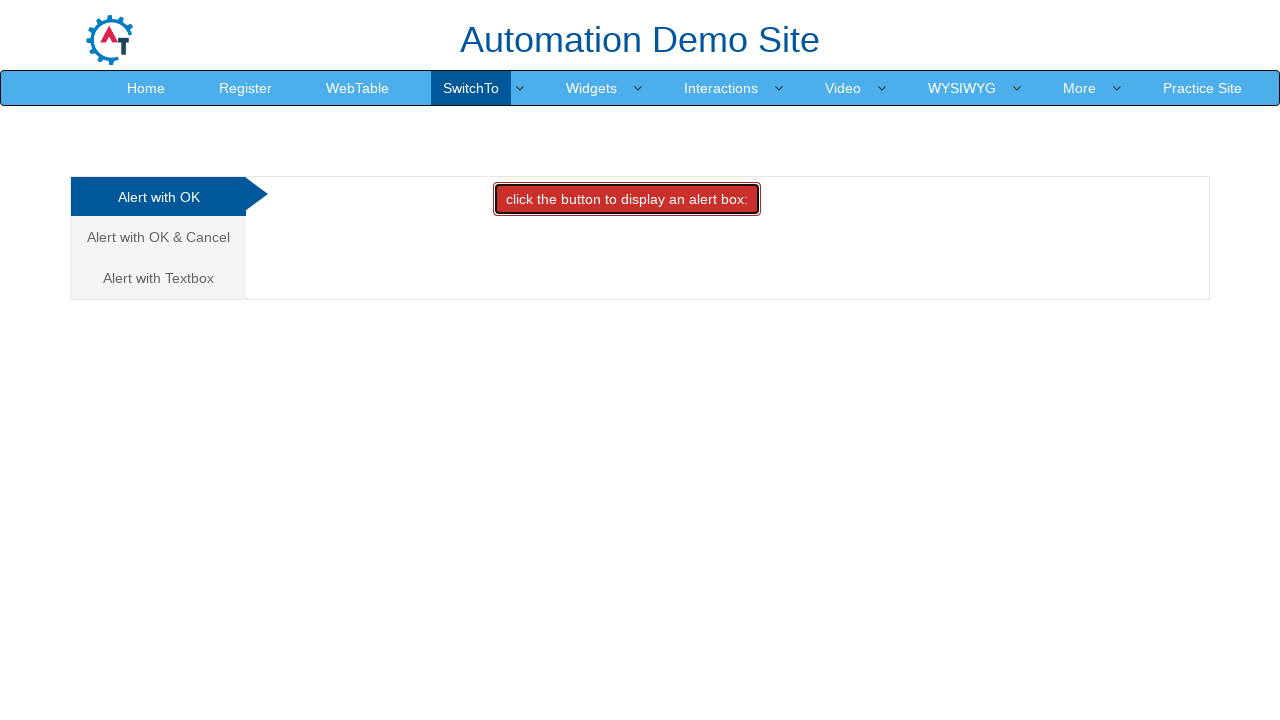

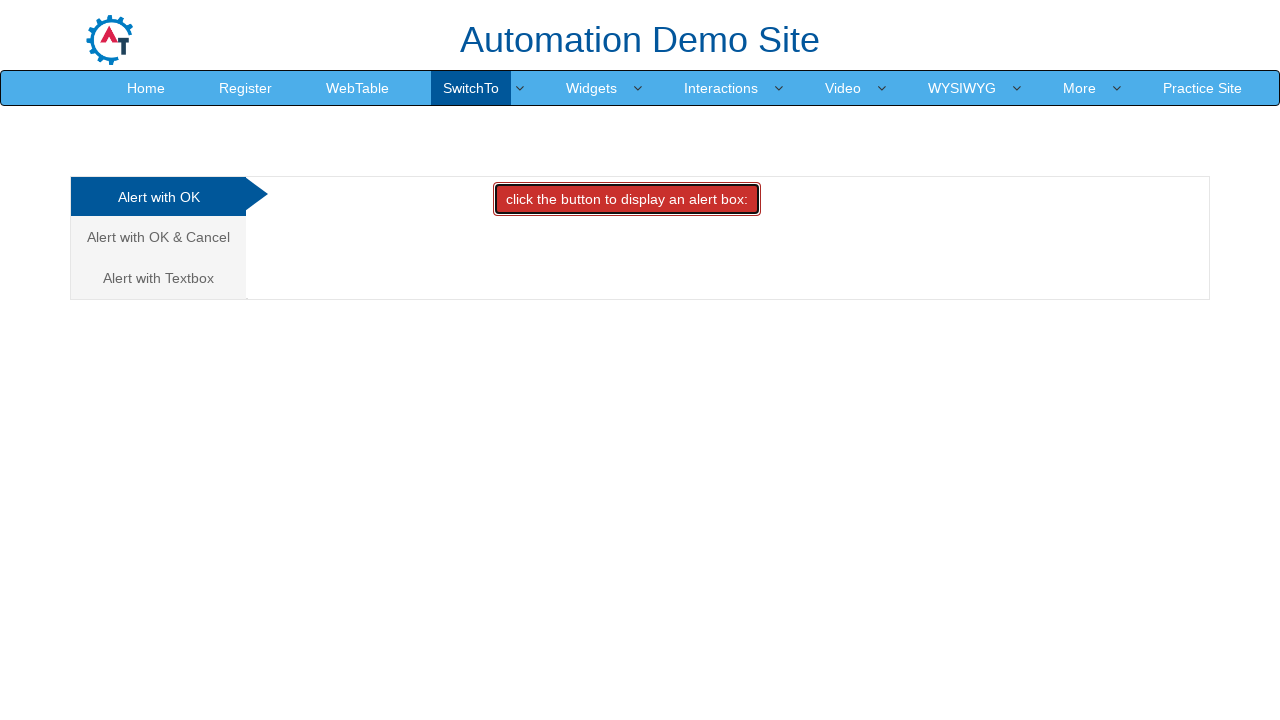